Tests keyboard interaction by using Control+Click to multi-select items on the jQuery UI selectable demo page. Switches to an iframe and selects Items 1, 3, and 5 while holding the Control key.

Starting URL: https://jqueryui.com/selectable/

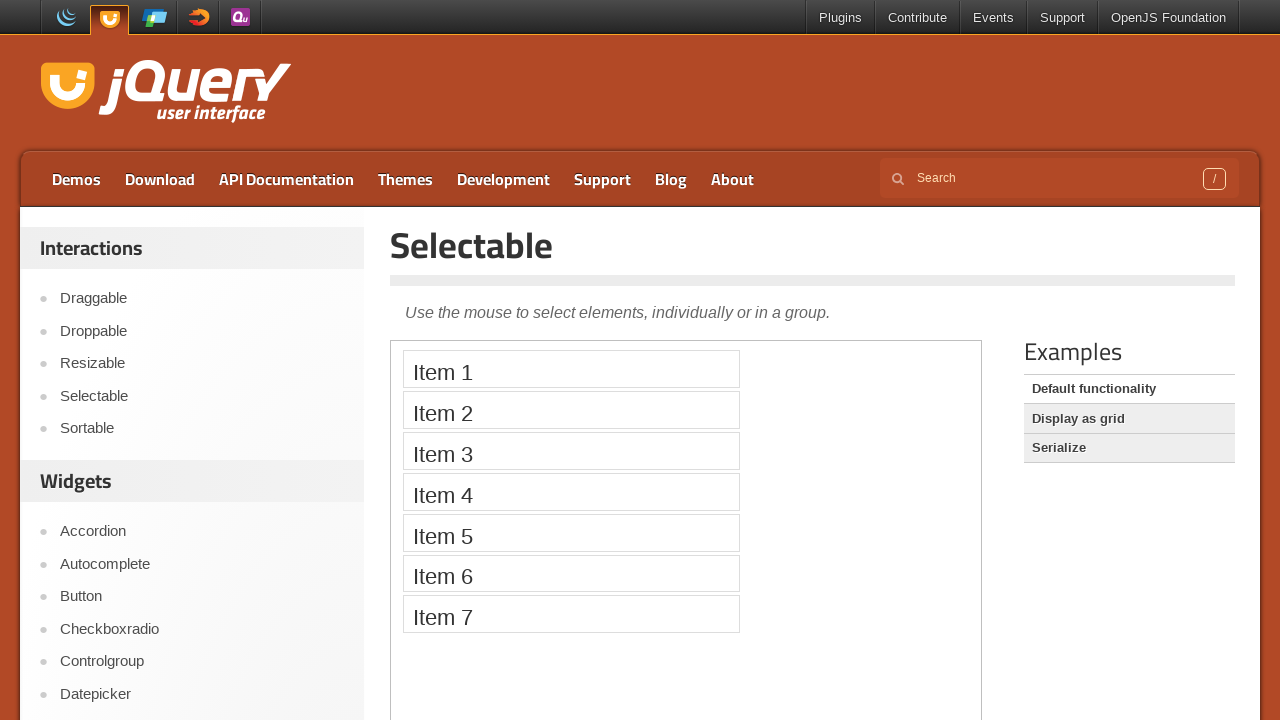

Located the demo iframe
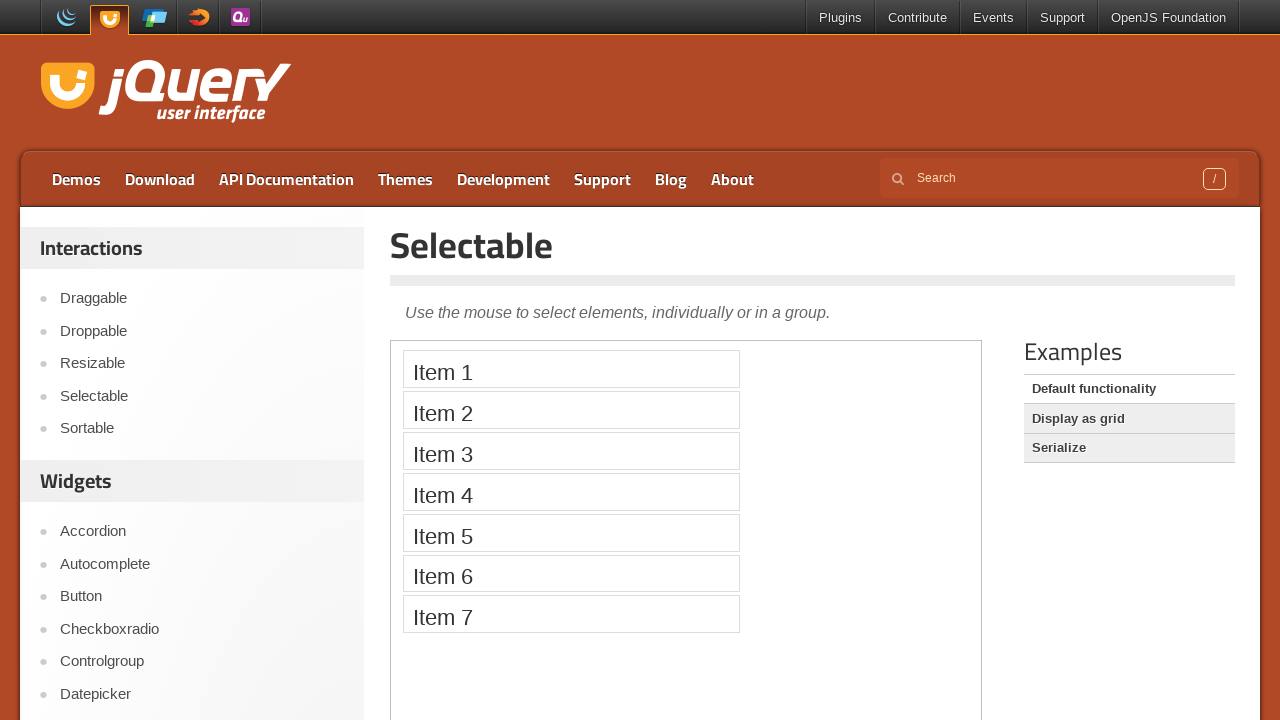

Pressed Control key down for multi-select
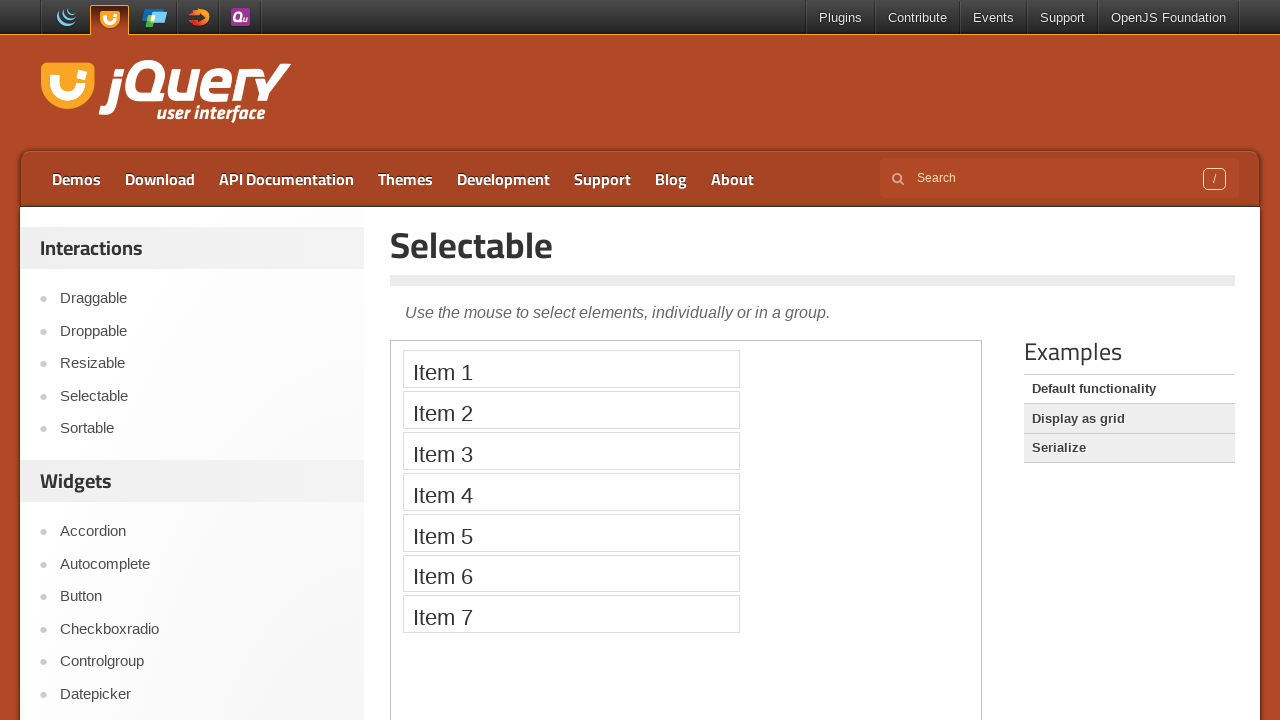

Clicked Item 1 while Control key is held at (571, 369) on .demo-frame >> internal:control=enter-frame >> xpath=//li[contains(.,'Item 1')]
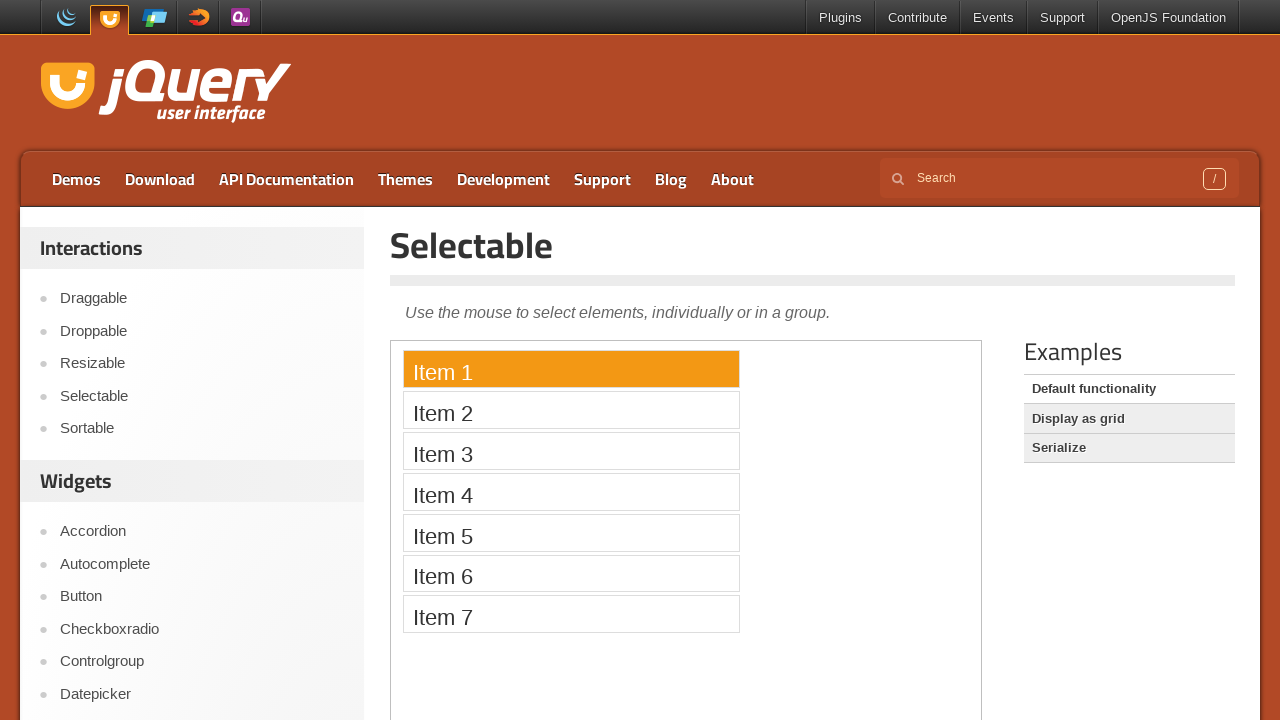

Clicked Item 3 while Control key is held at (571, 451) on .demo-frame >> internal:control=enter-frame >> xpath=//li[contains(.,'Item 3')]
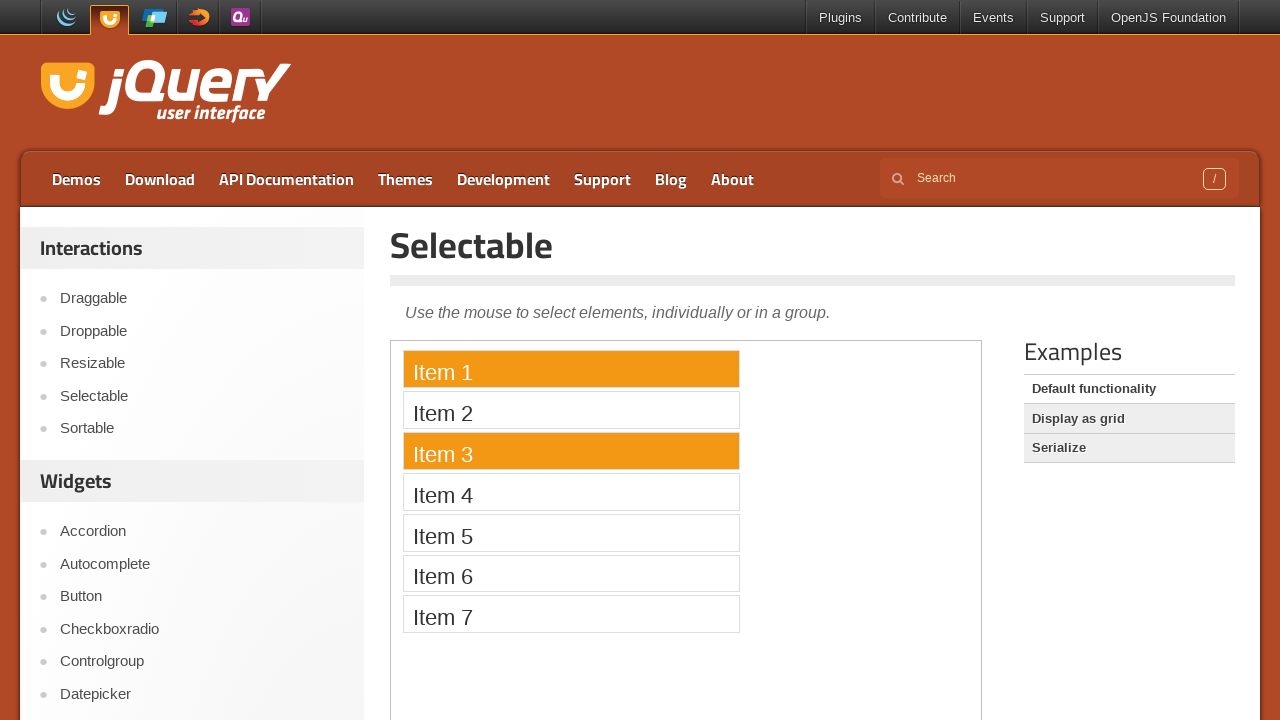

Clicked Item 5 while Control key is held at (571, 532) on .demo-frame >> internal:control=enter-frame >> xpath=//li[contains(.,'Item 5')]
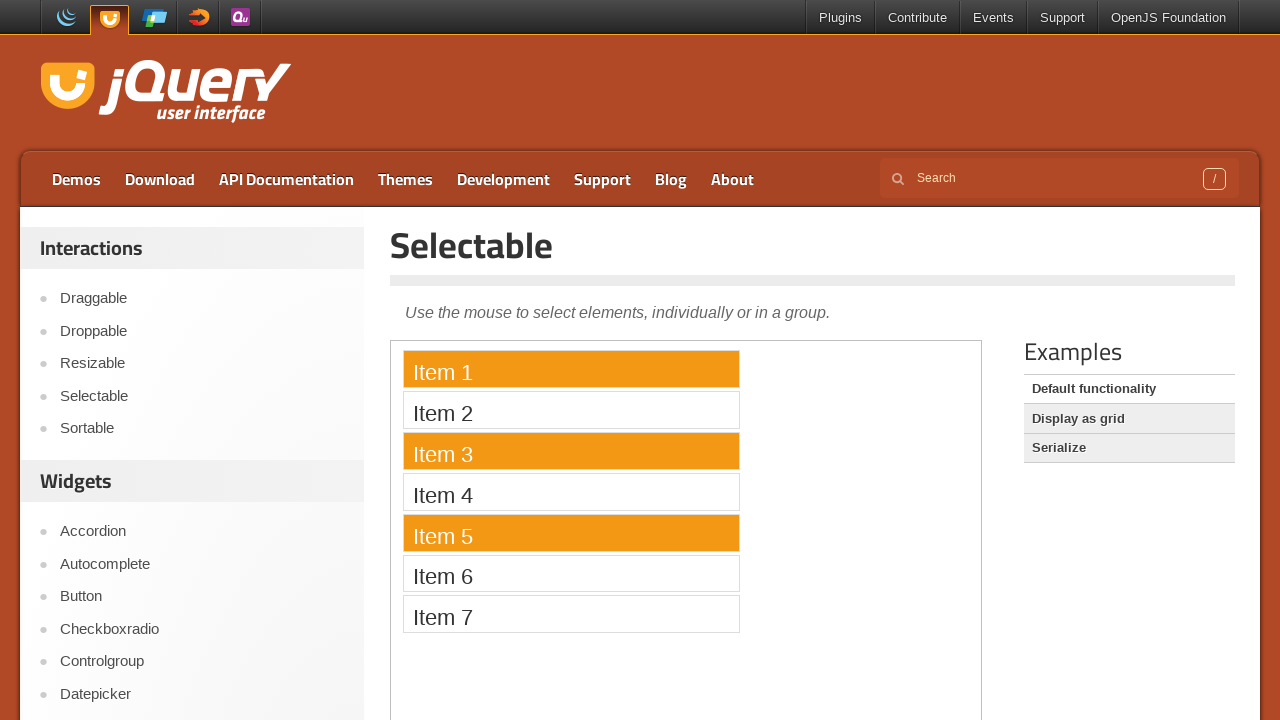

Released Control key to complete multi-select
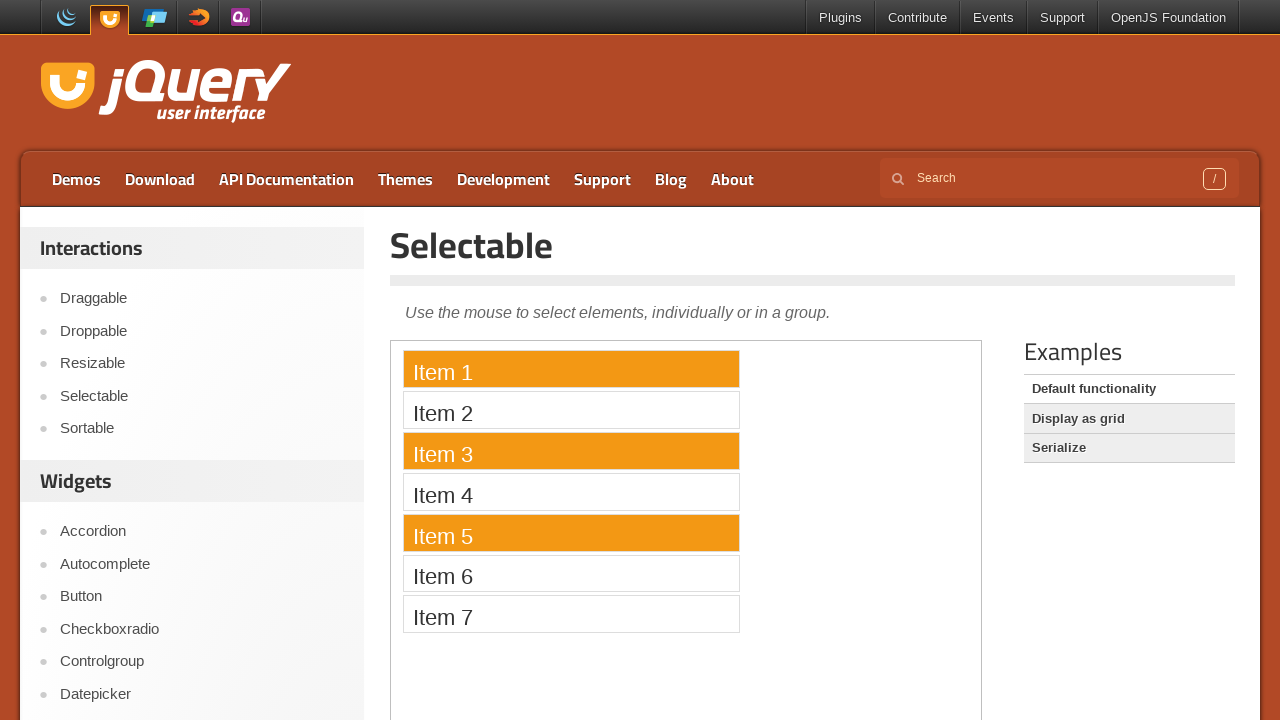

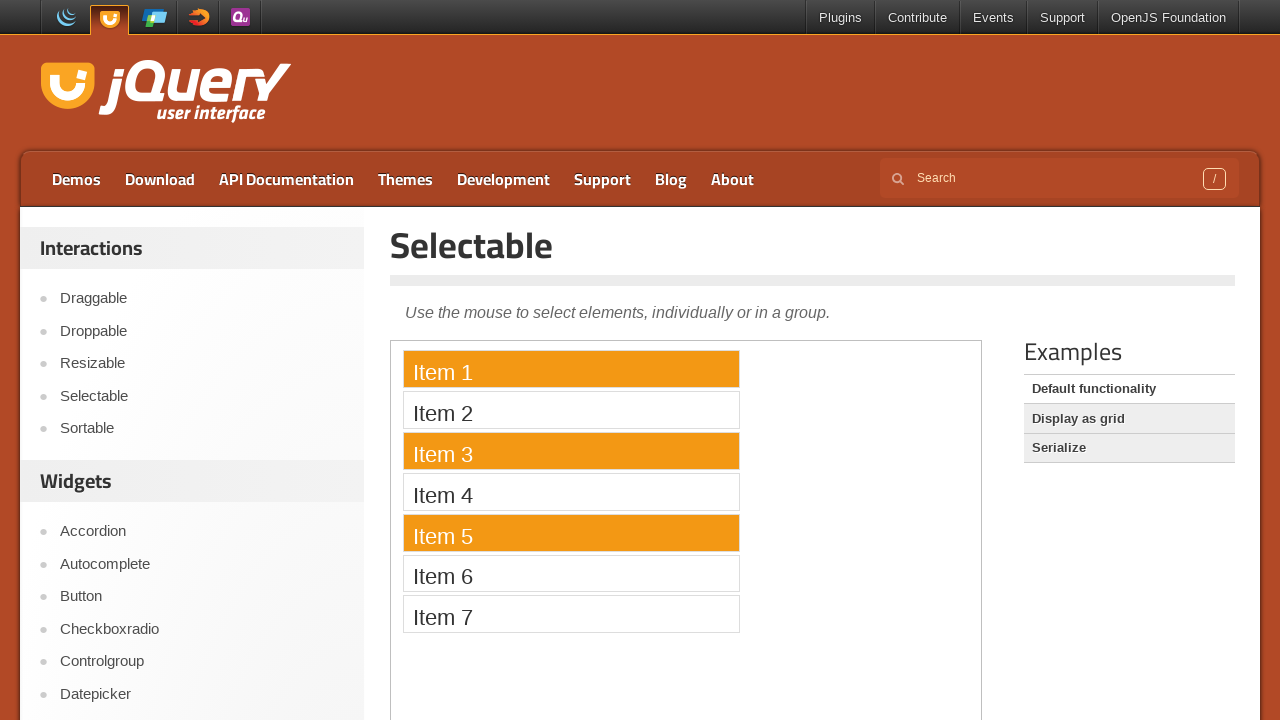